Tests JavaScript manipulation of a disabled form element by using JavascriptExecutor to set its value and style attributes

Starting URL: http://only-testing-blog.blogspot.com/2013/11/new-test.html

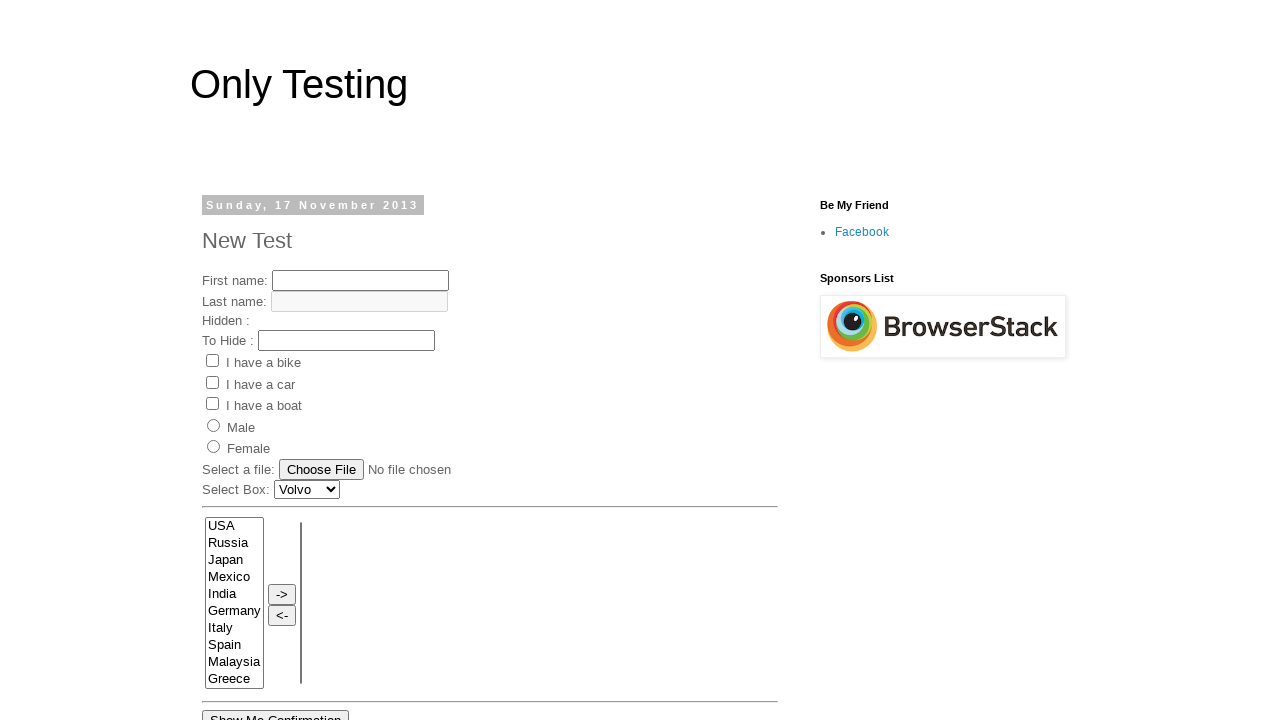

Located the disabled last name field
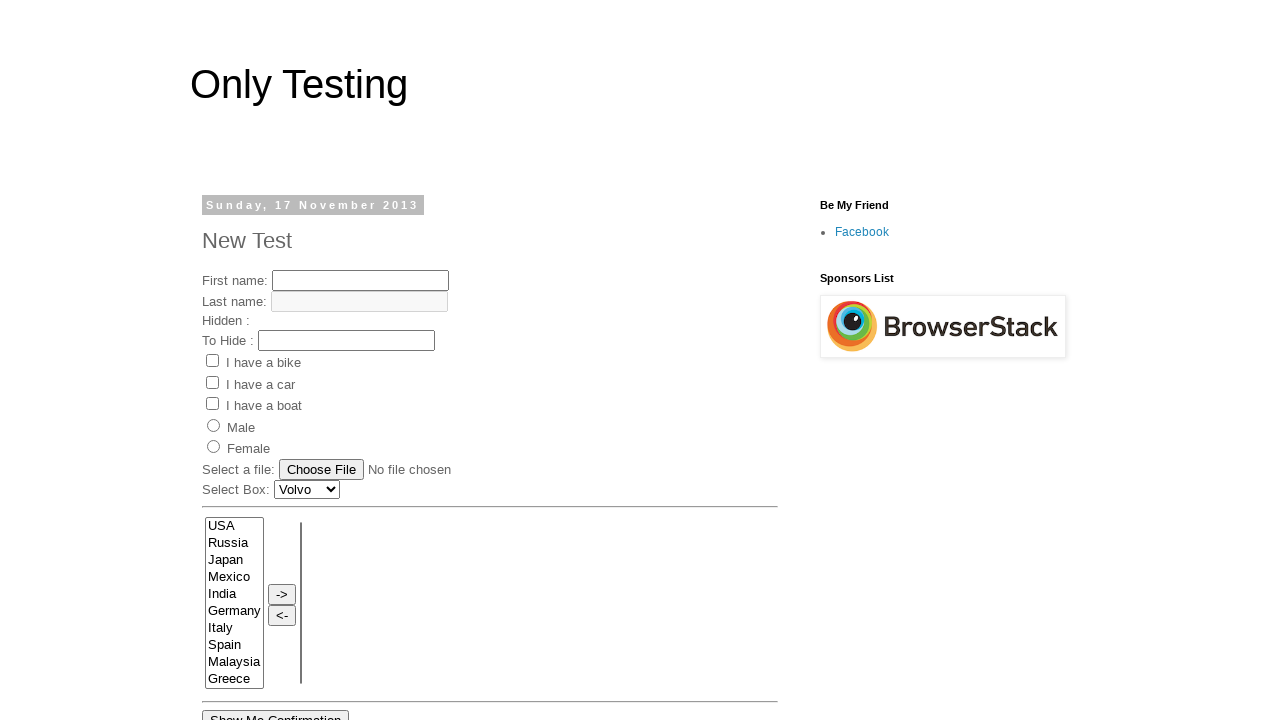

Checked if element is enabled: False
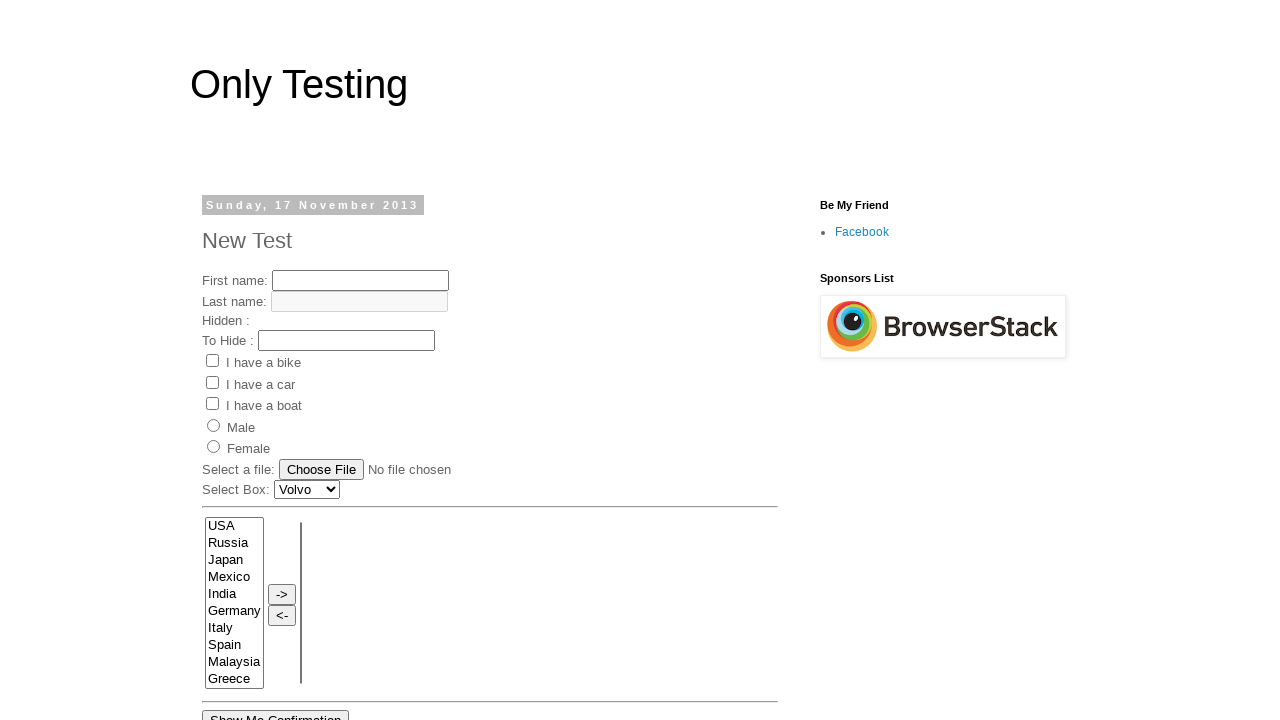

Used JavaScript to set value 'enter lastName value' in the disabled field
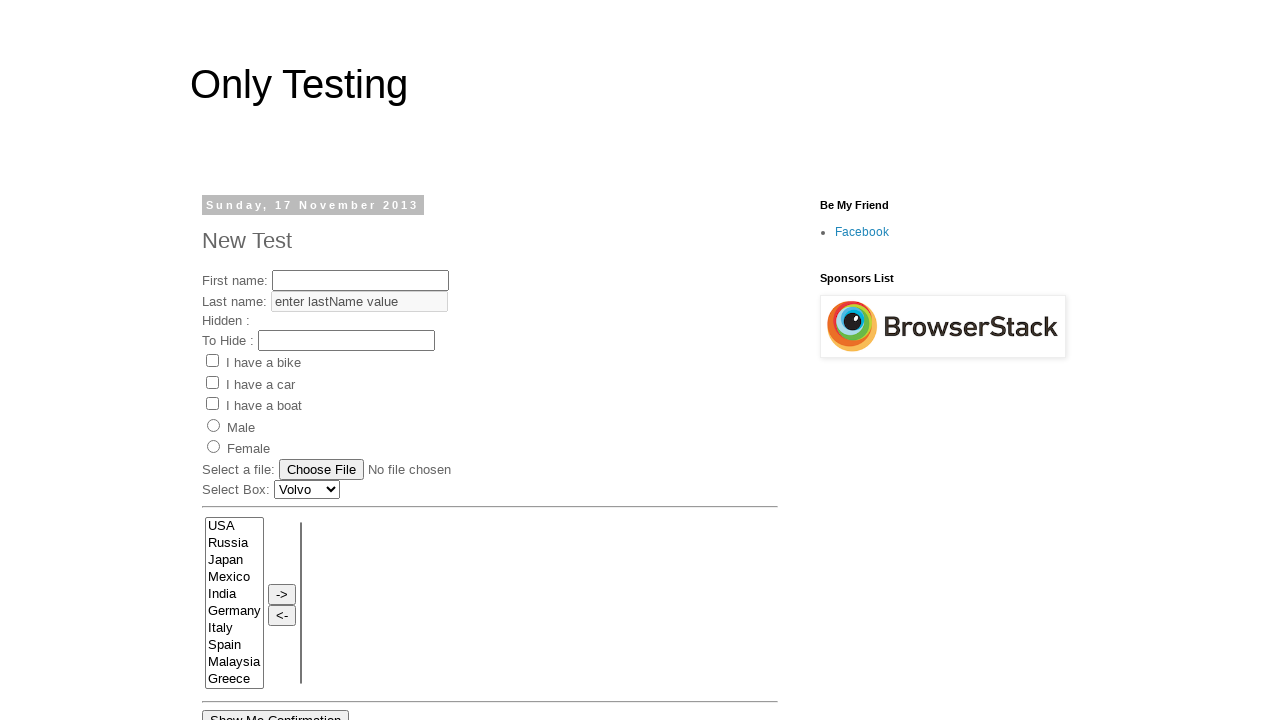

Applied yellow background style with red border using JavaScript
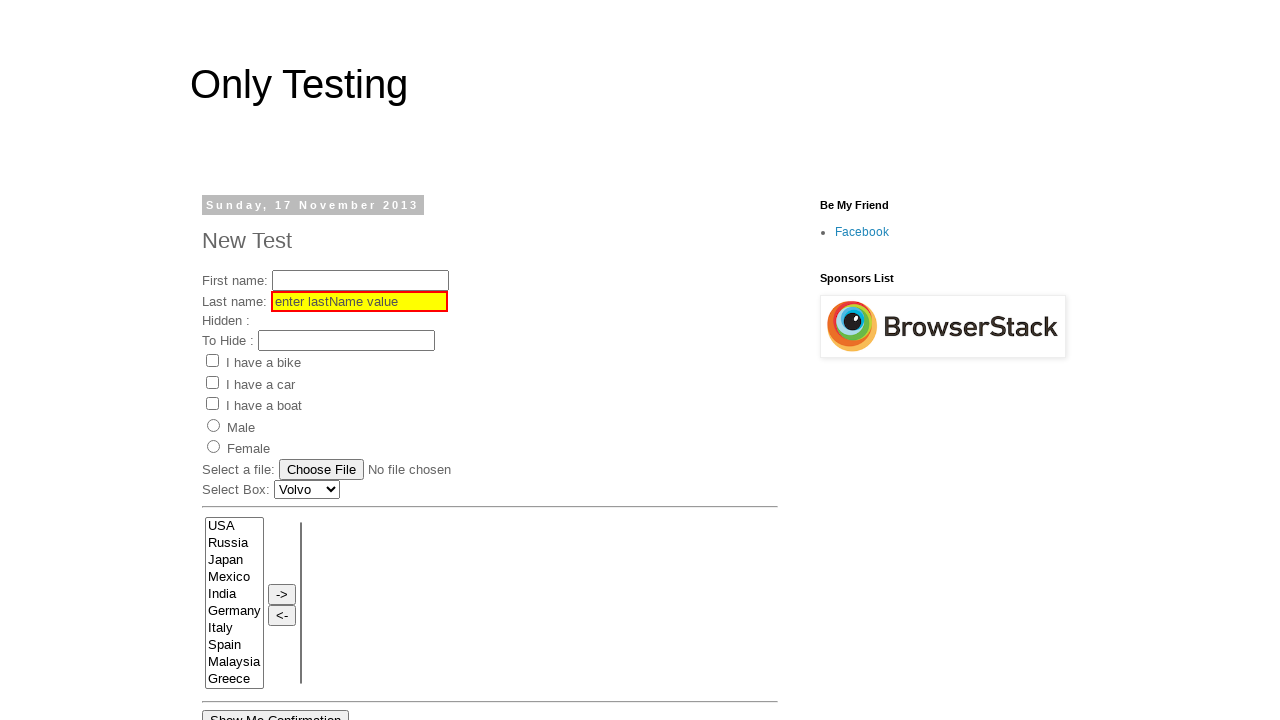

Applied blue background style with red border using JavaScript
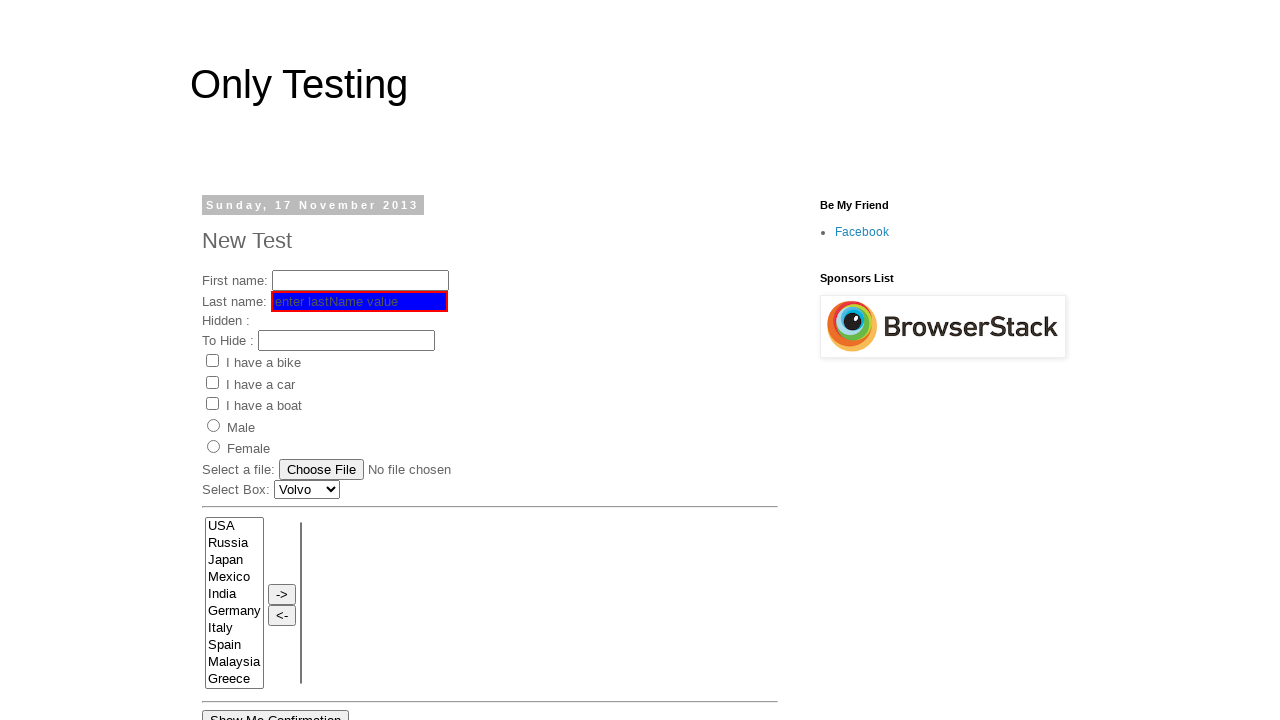

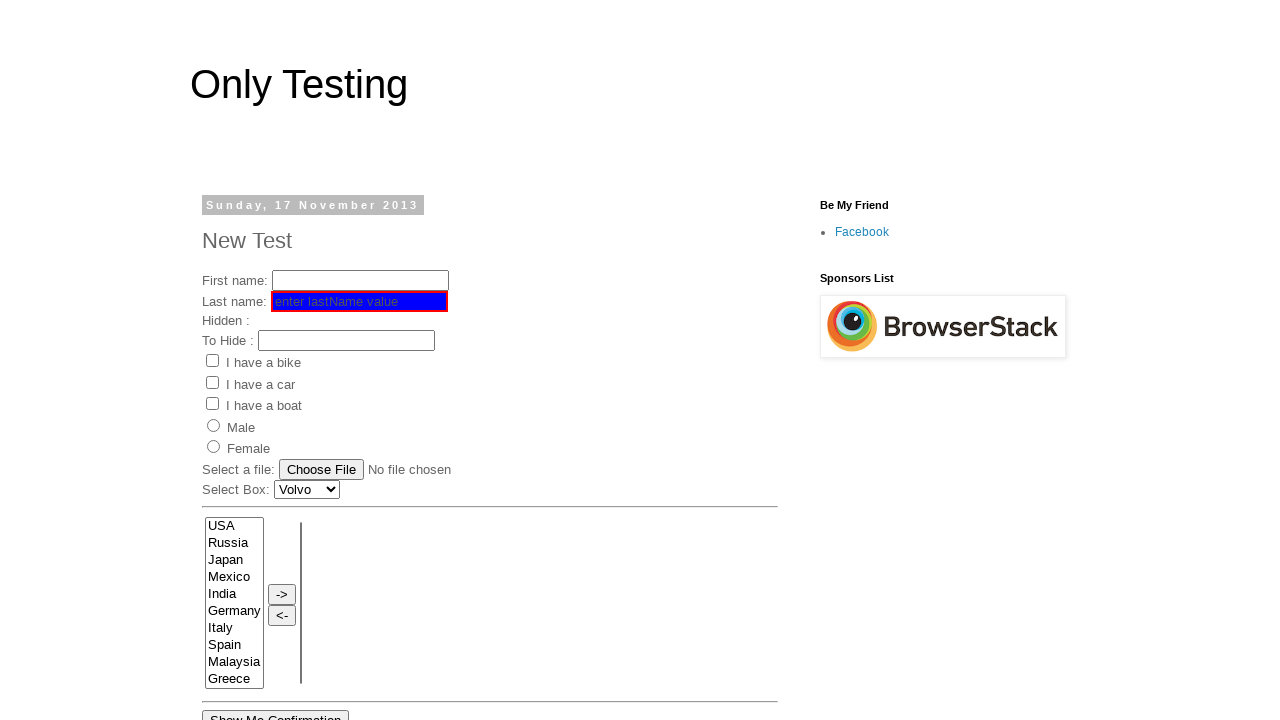